Tests Angular two-way binding by entering a name in the input field and verifying the greeting message updates accordingly

Starting URL: http://www.angularjs.org

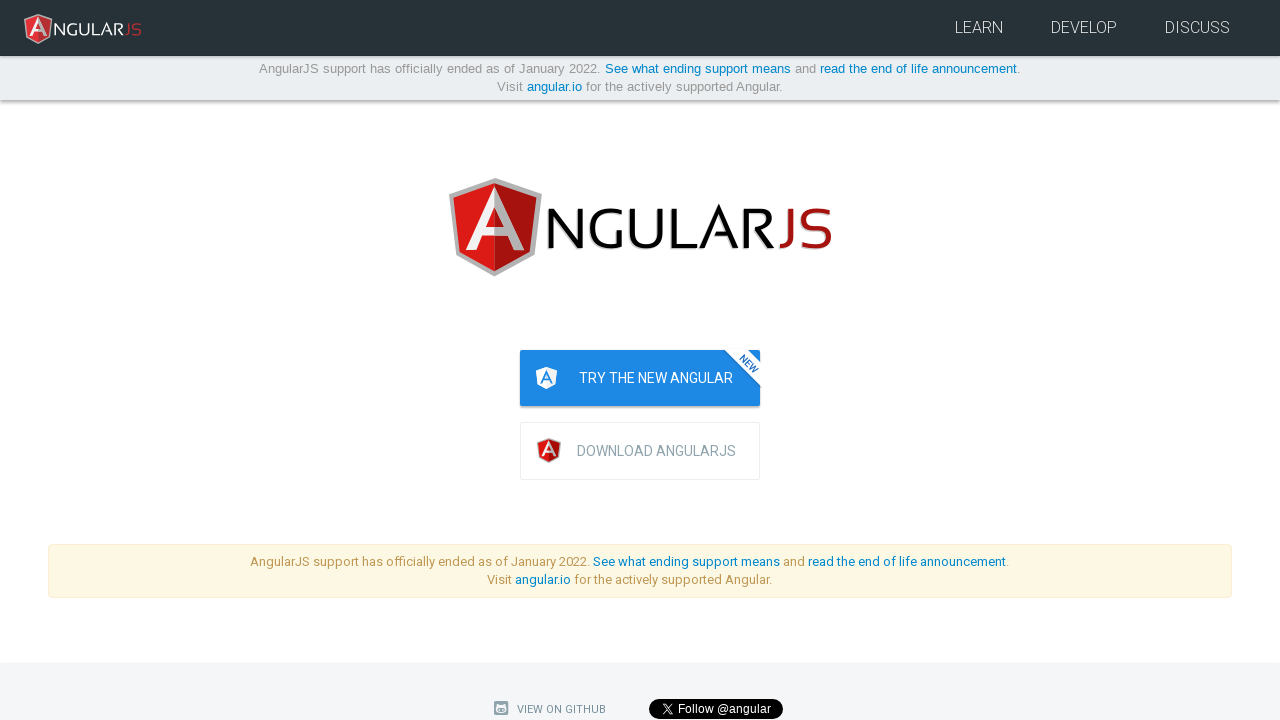

Filled input field with 'Julie' to test two-way binding on input[ng-model='yourName']
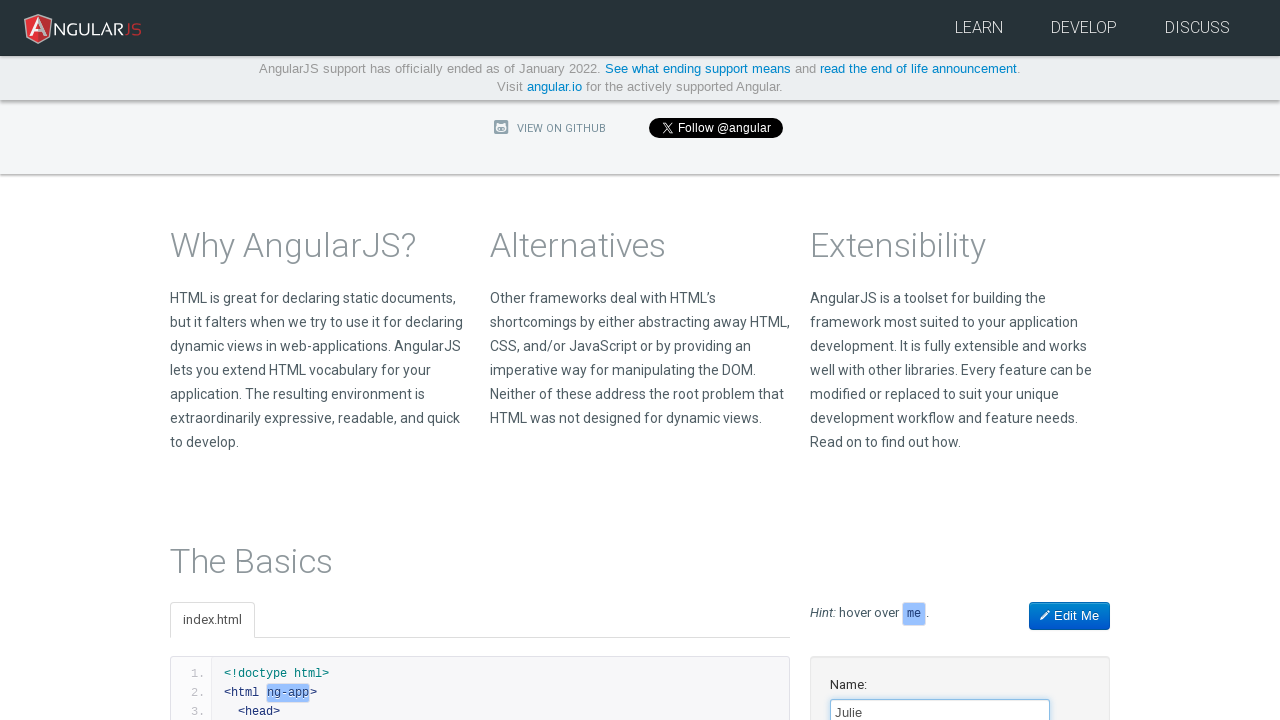

Verified greeting message 'Hello Julie!' appears from Angular binding
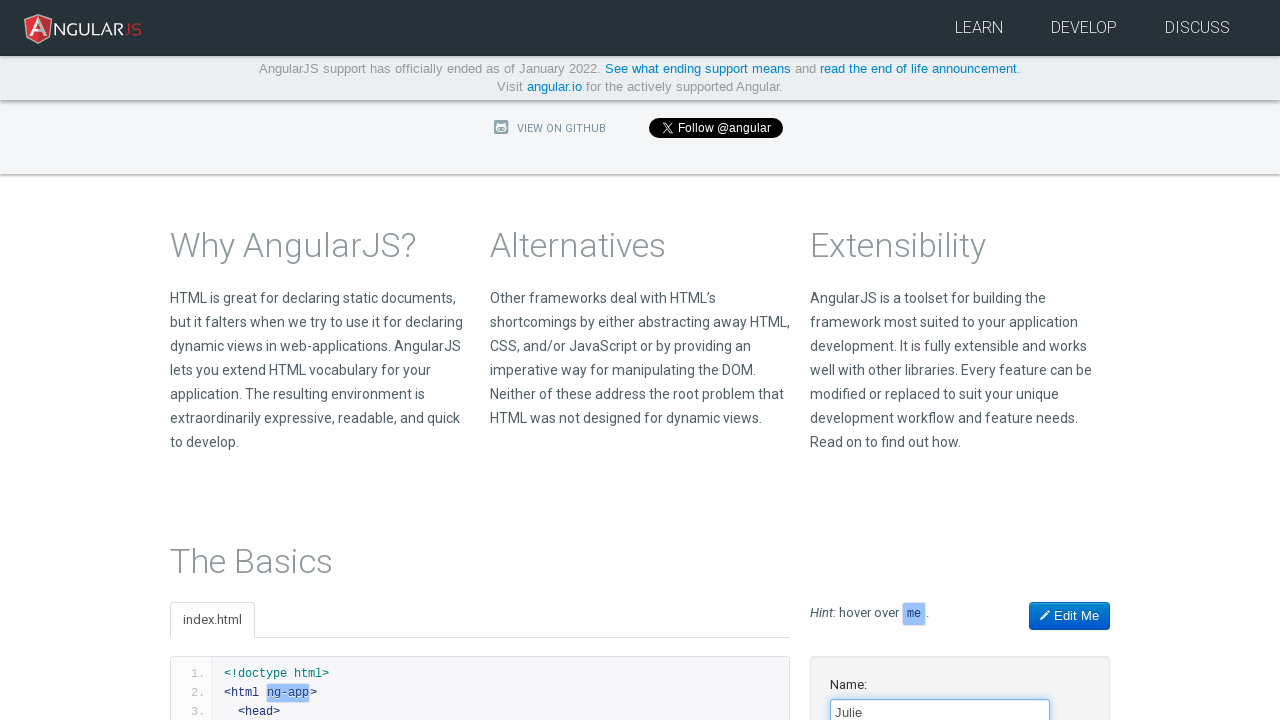

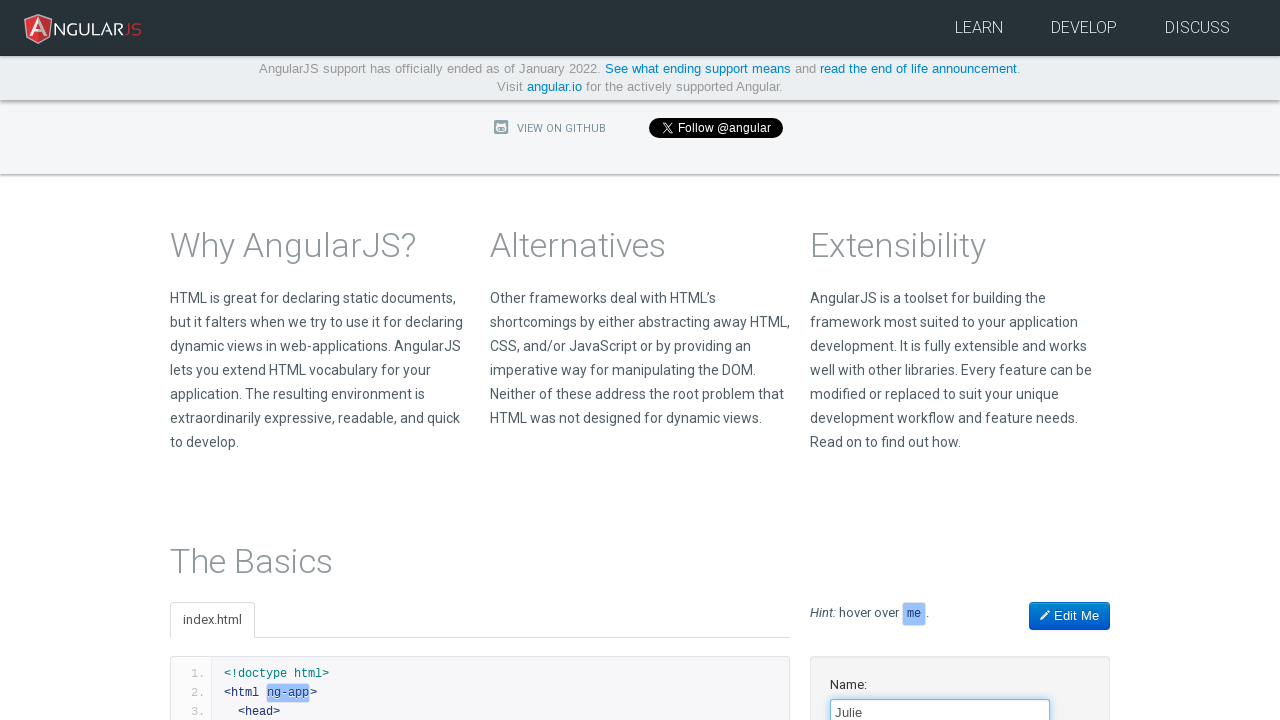